Tests JavaScript alert handling by clicking a button that triggers an alert popup, then accepting the alert dialog.

Starting URL: https://demo.automationtesting.in/Alerts.html

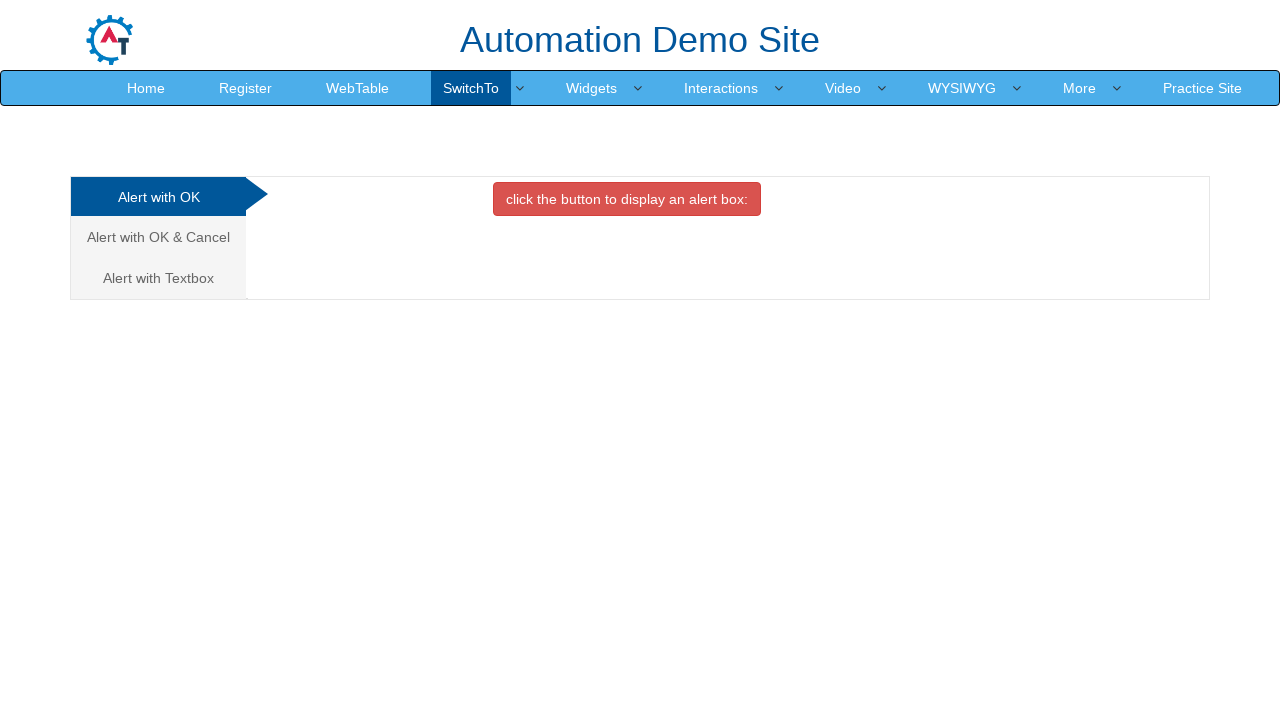

Set up dialog handler to accept alerts
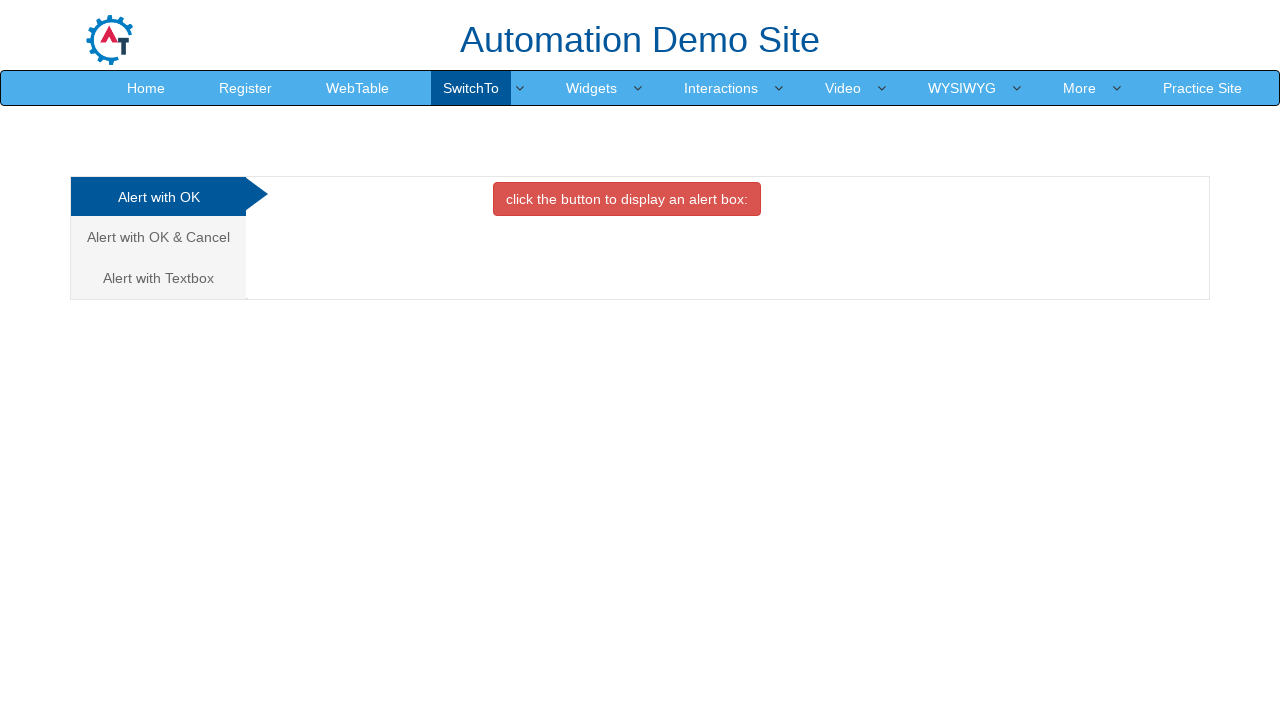

Clicked the danger button to trigger JavaScript alert at (627, 199) on .btn-danger
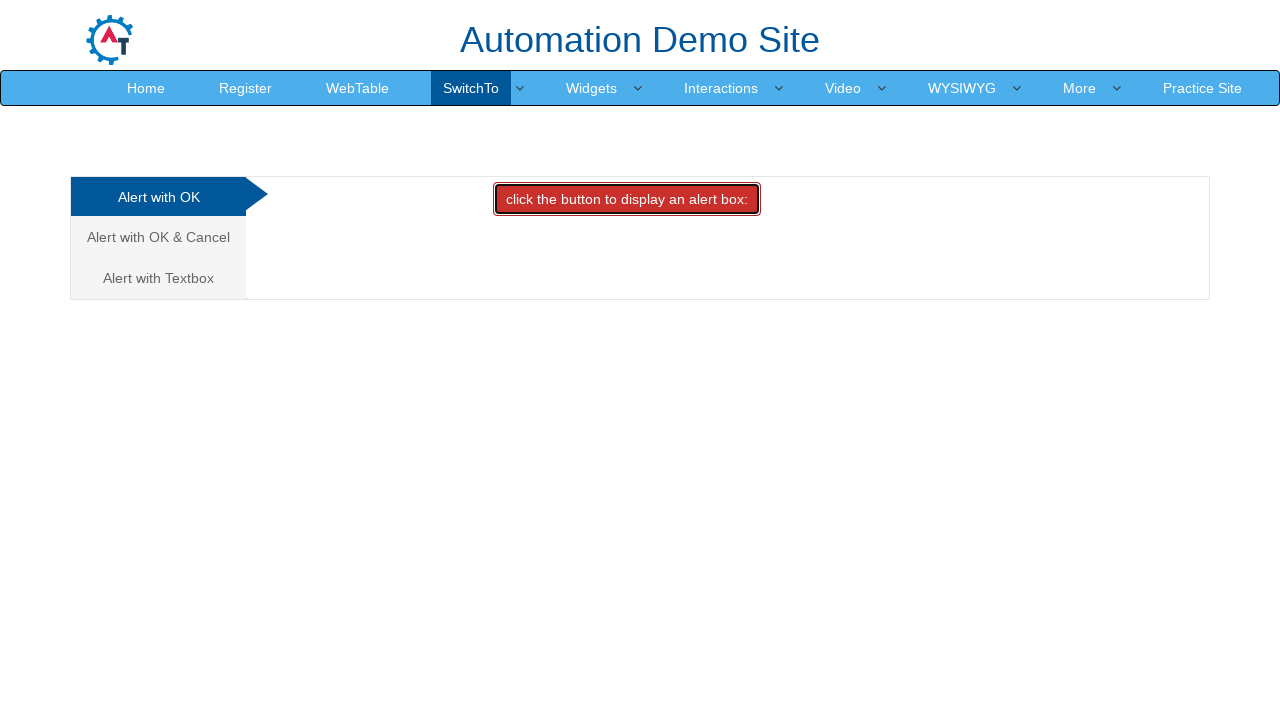

Waited 500ms for alert dialog interaction to complete
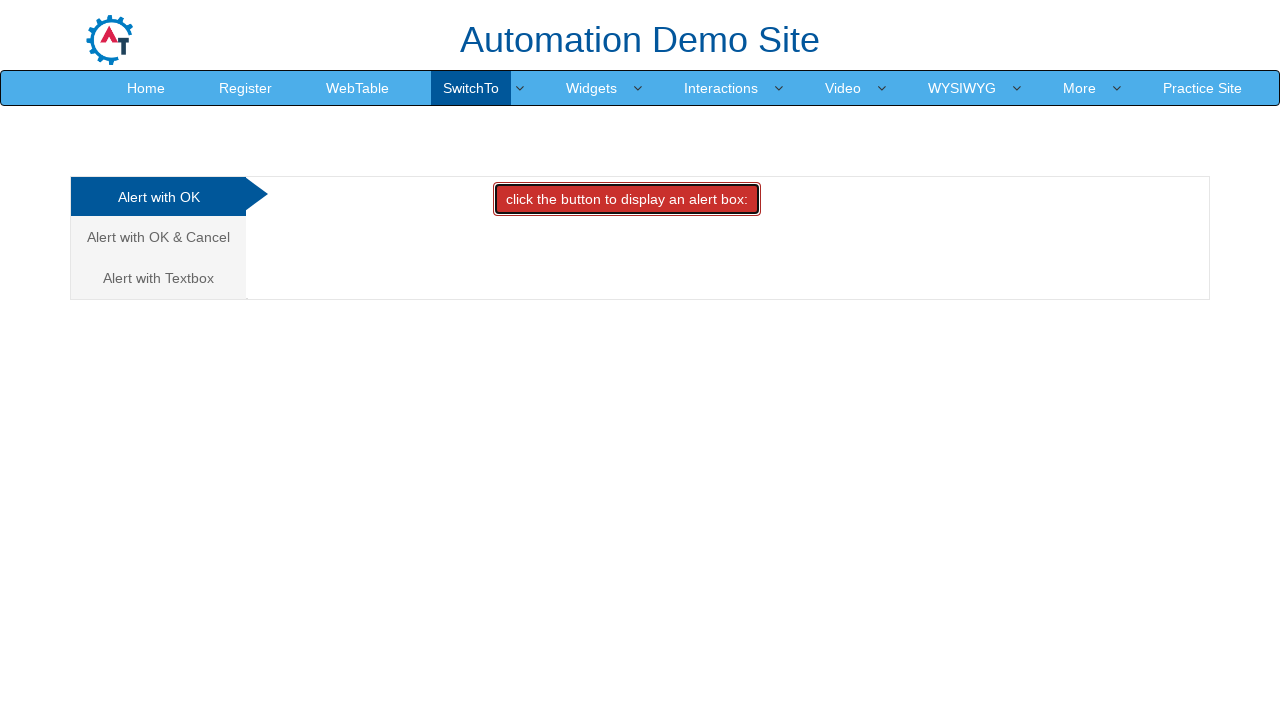

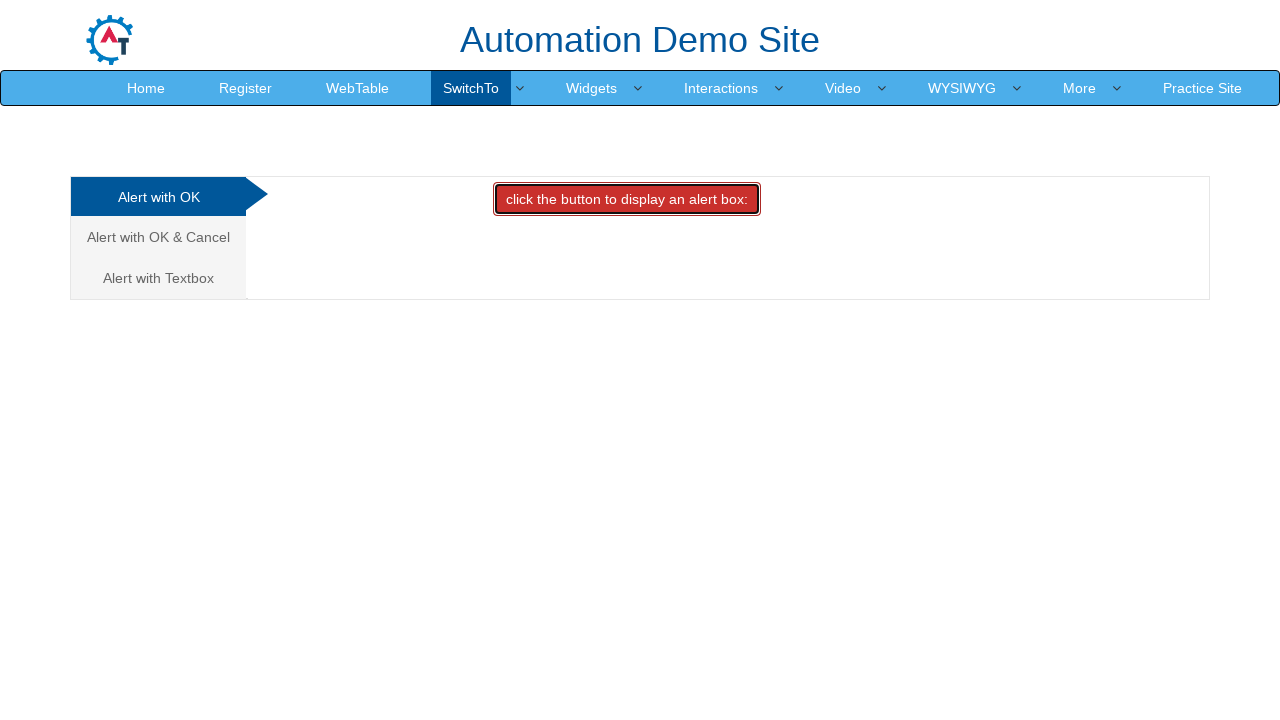